Tests JavaScript alert functionality by clicking the alert button and accepting the alert dialog

Starting URL: https://the-internet.herokuapp.com/javascript_alerts

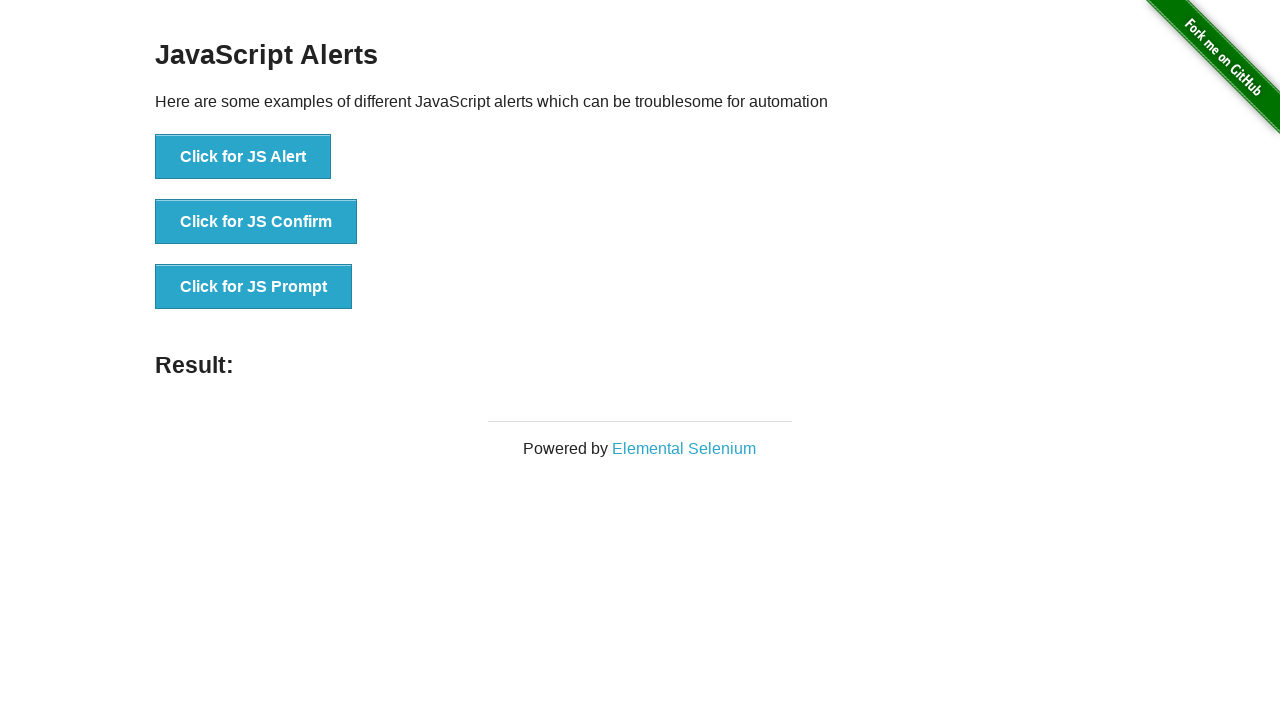

Clicked the JavaScript alert button at (243, 157) on button[onclick='jsAlert()']
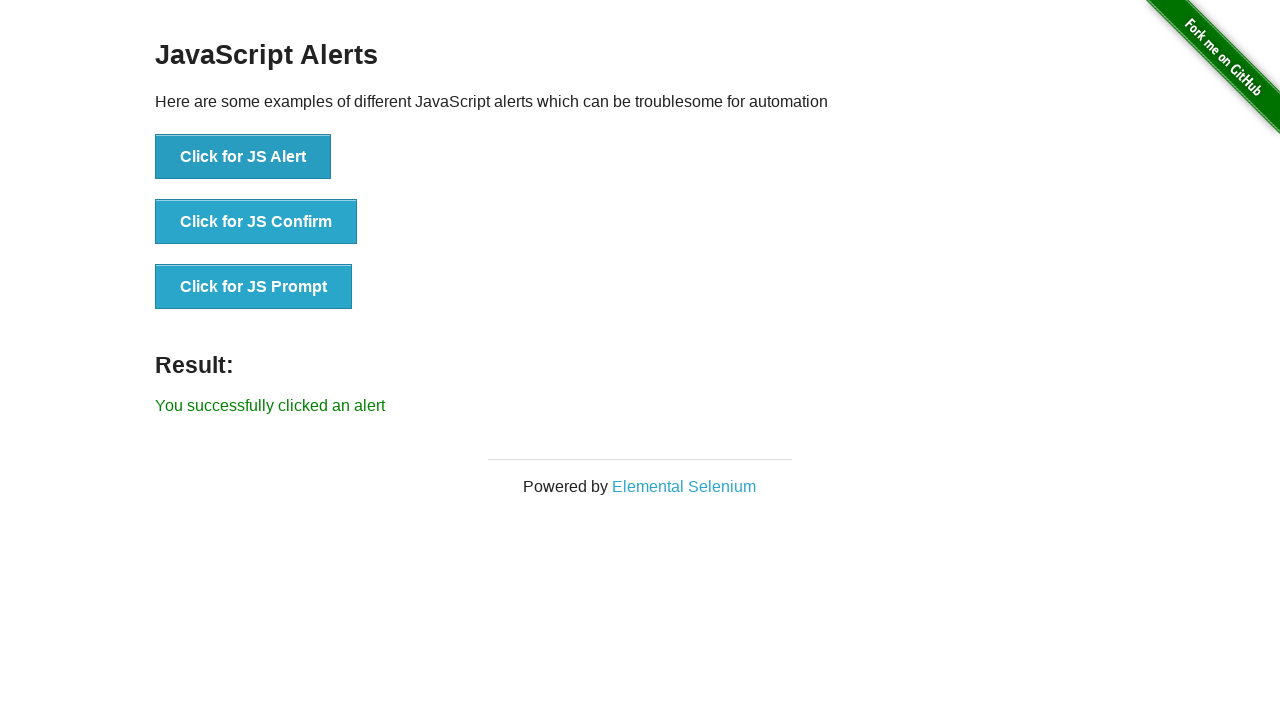

Set up dialog handler to accept alerts
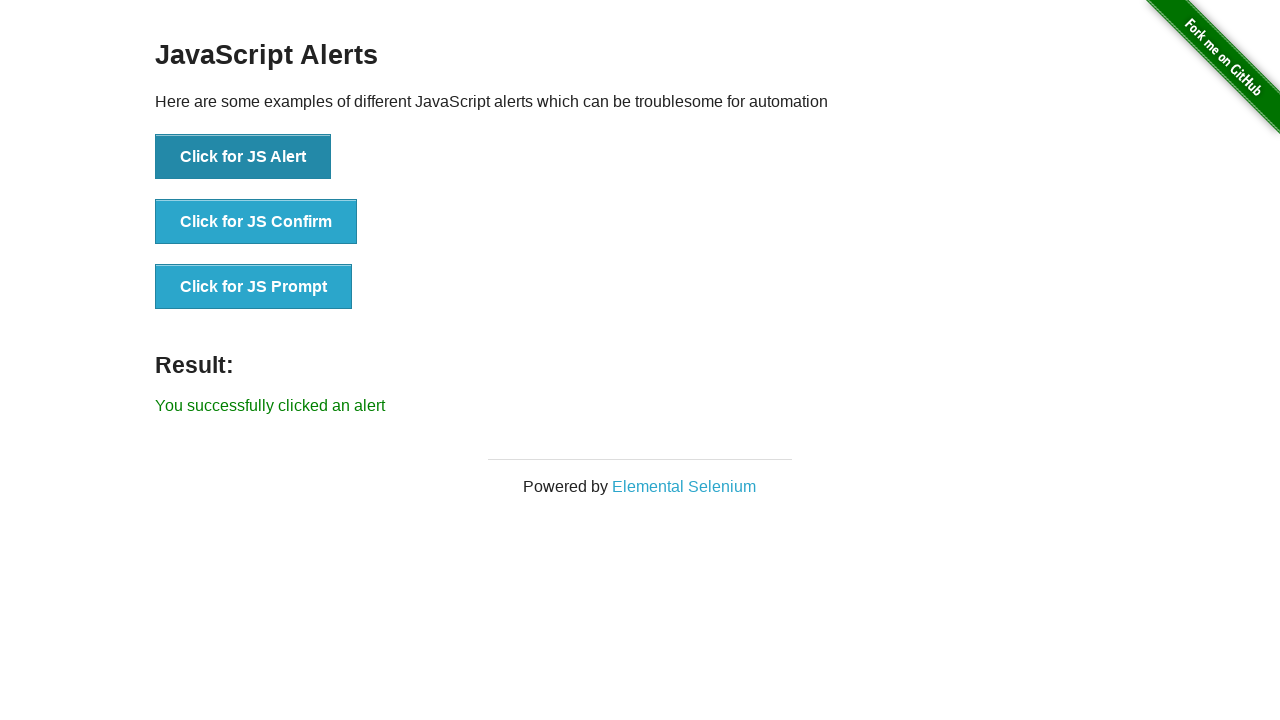

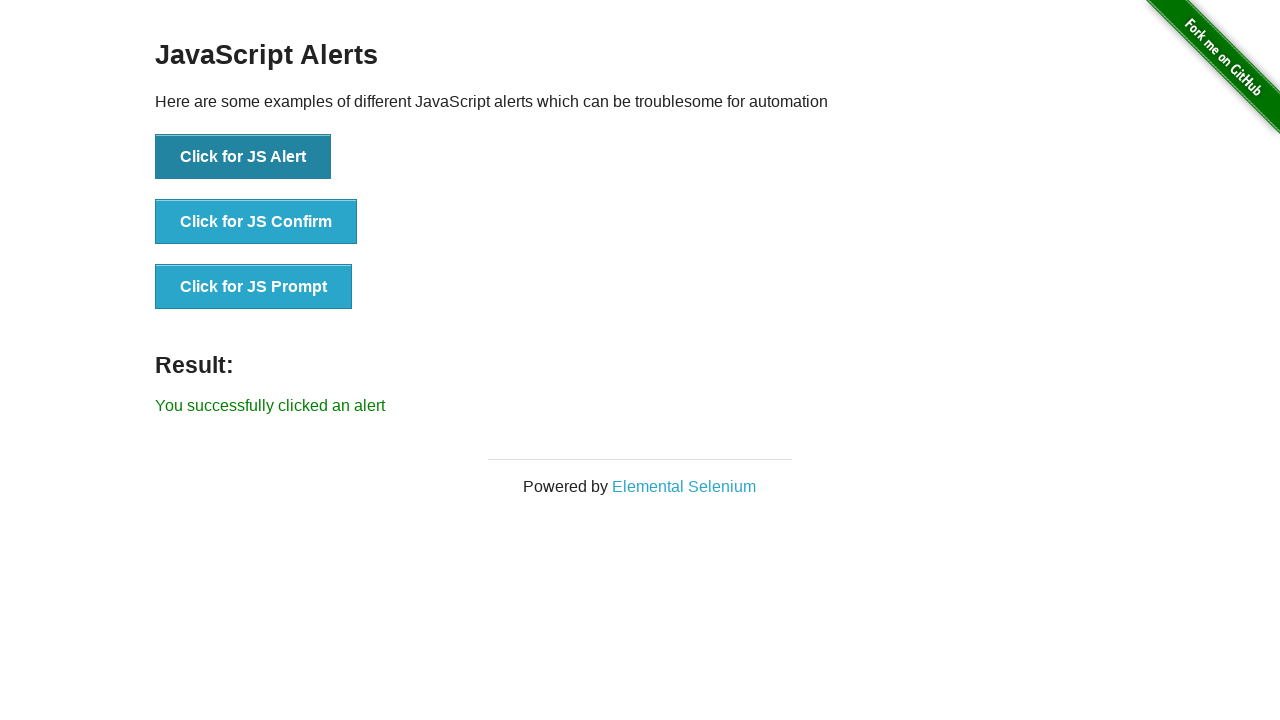